Tests the resizable functionality by dragging resize handles to change element dimensions

Starting URL: https://demoqa.com/elements

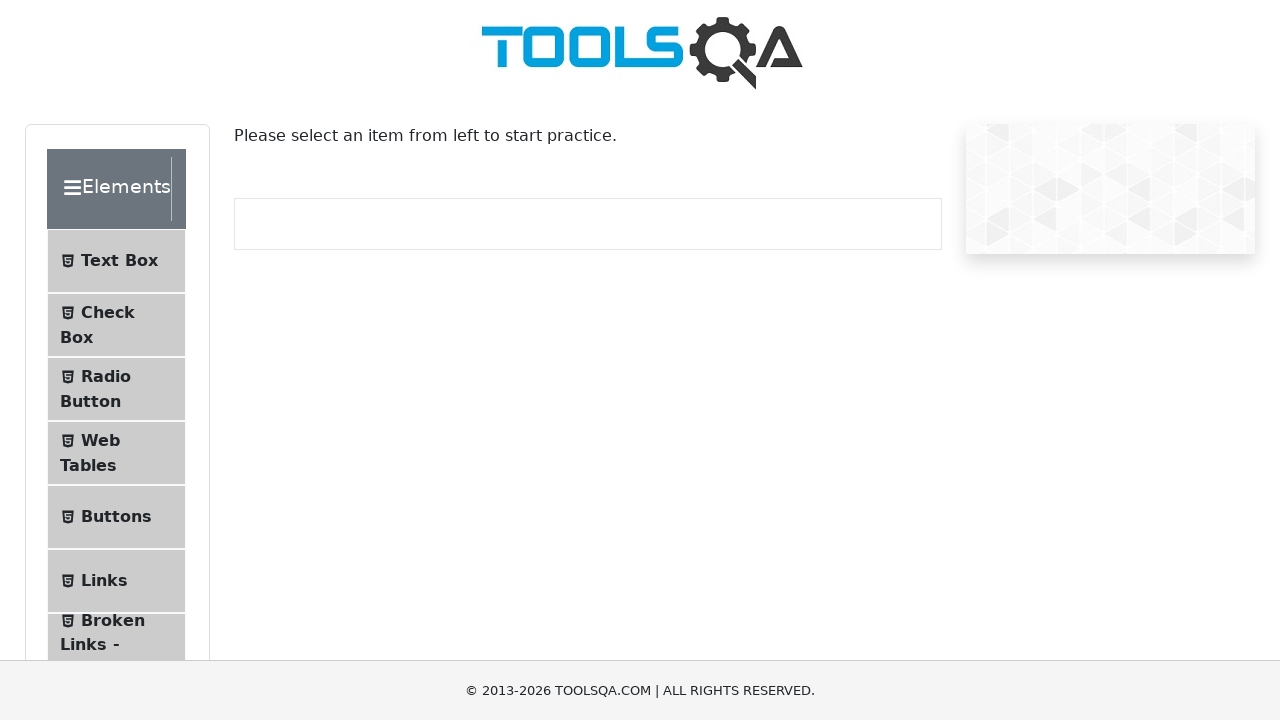

Clicked first navigation element at (72, 201) on xpath=(//span)[3]
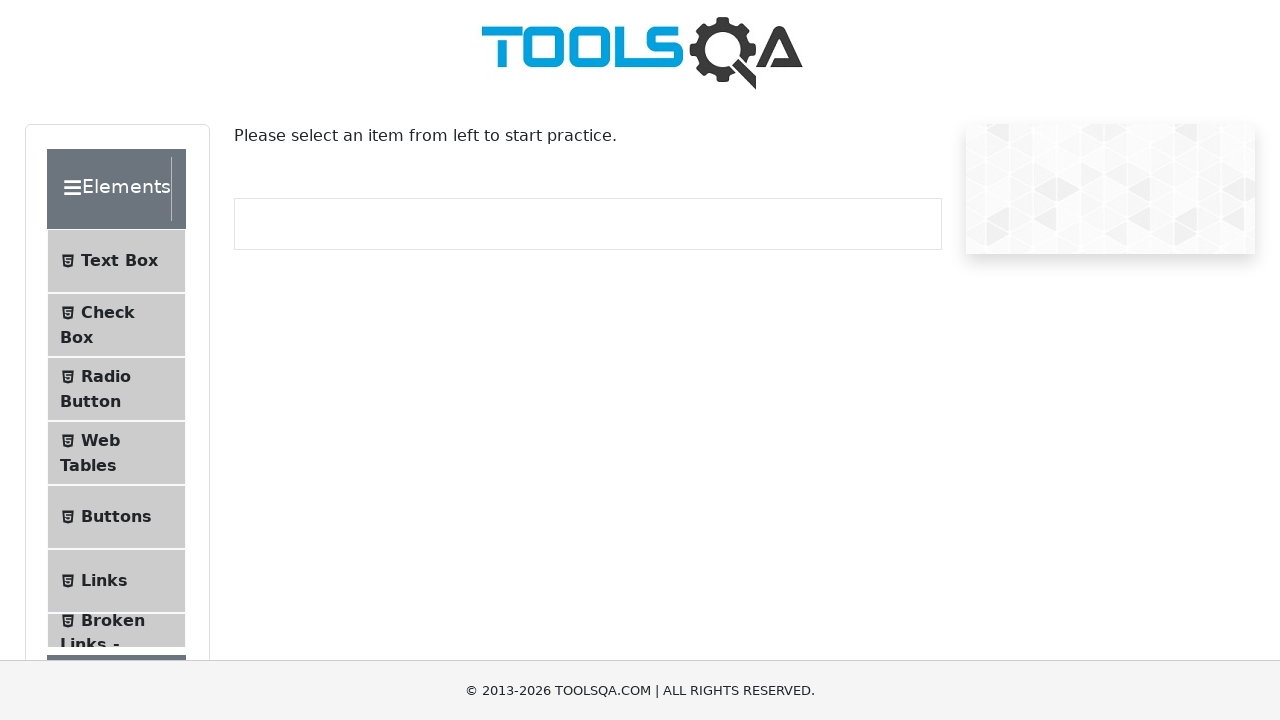

Scrolled down by 350, 250 pixels
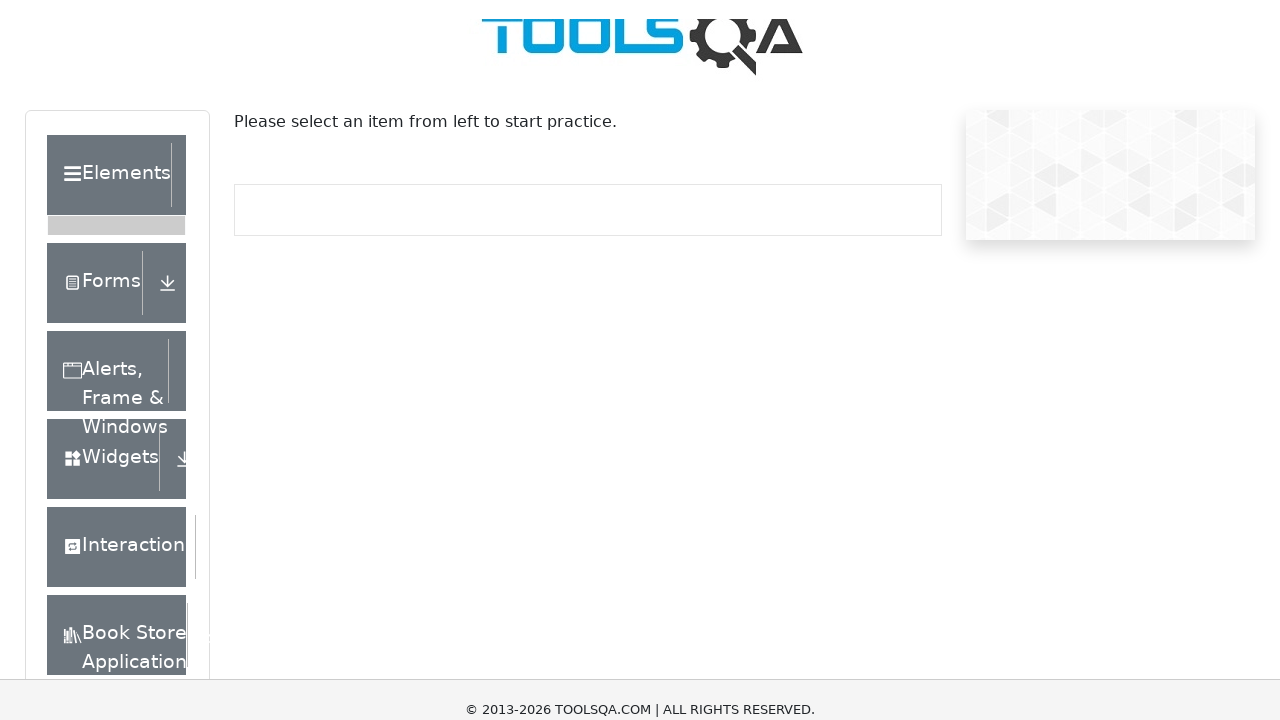

Clicked 35th span element to navigate at (72, 487) on xpath=(//span)[35]
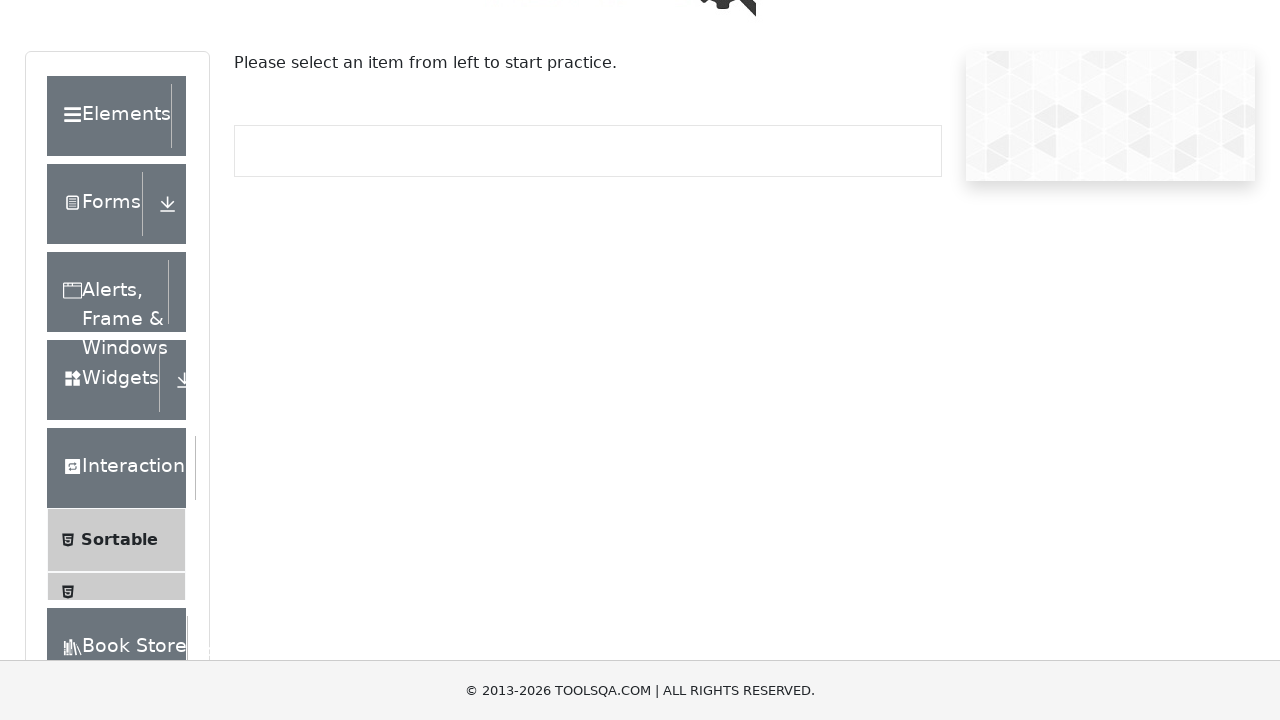

Scrolled down by 700, 500 pixels
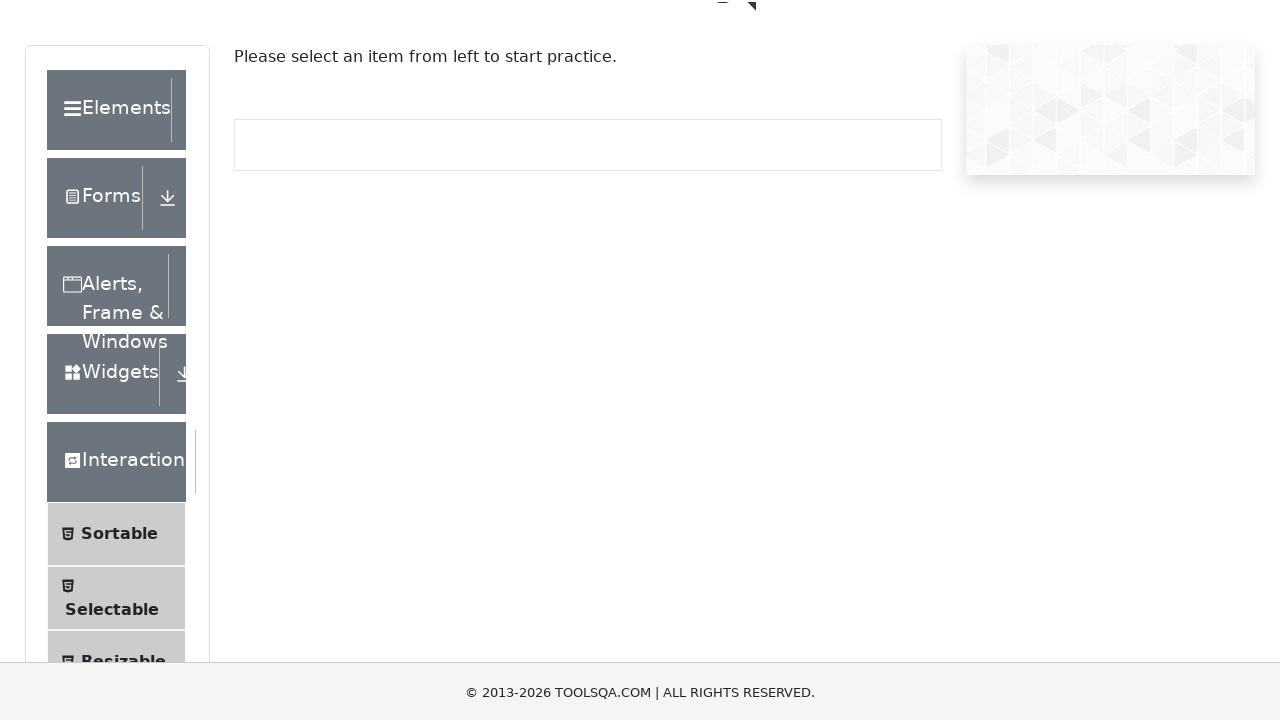

Clicked 27th list item to access resizable section at (116, 398) on xpath=(//li)[27]
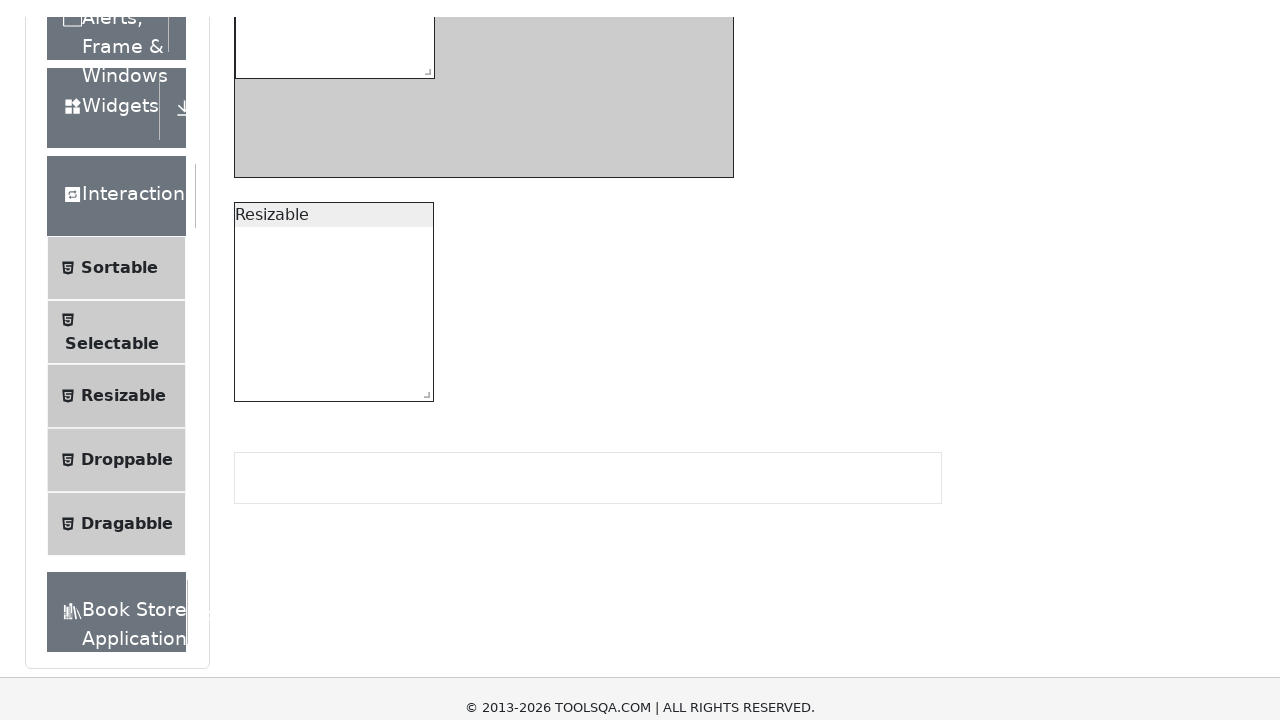

Scrolled down by 350, 250 pixels to view resizable element
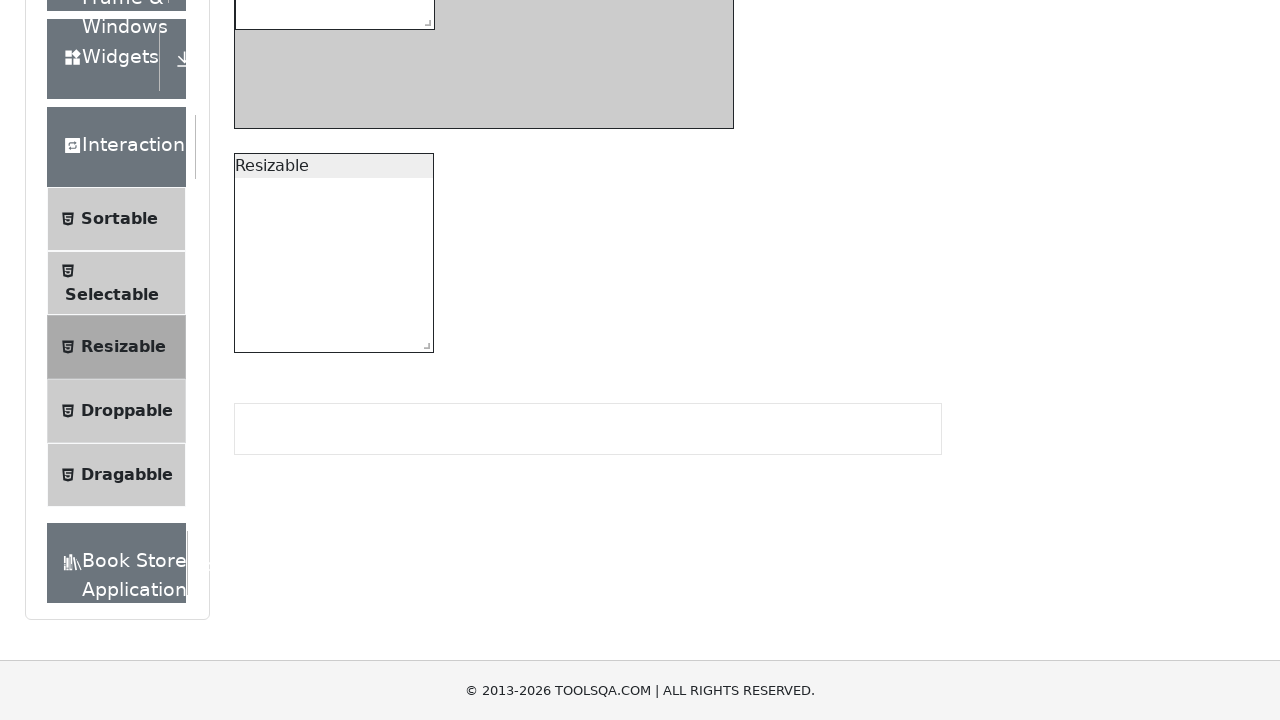

Located resize handle for restricted box
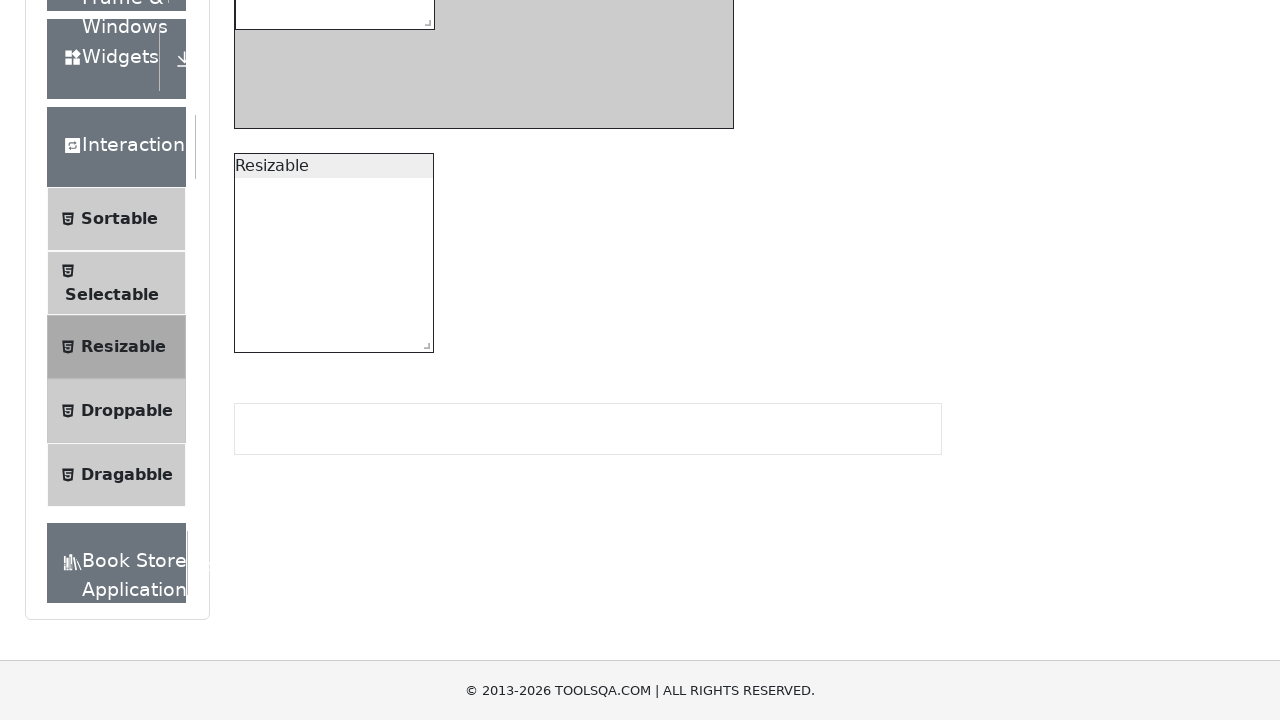

Moved mouse to center of restricted box resize handle at (424, 19)
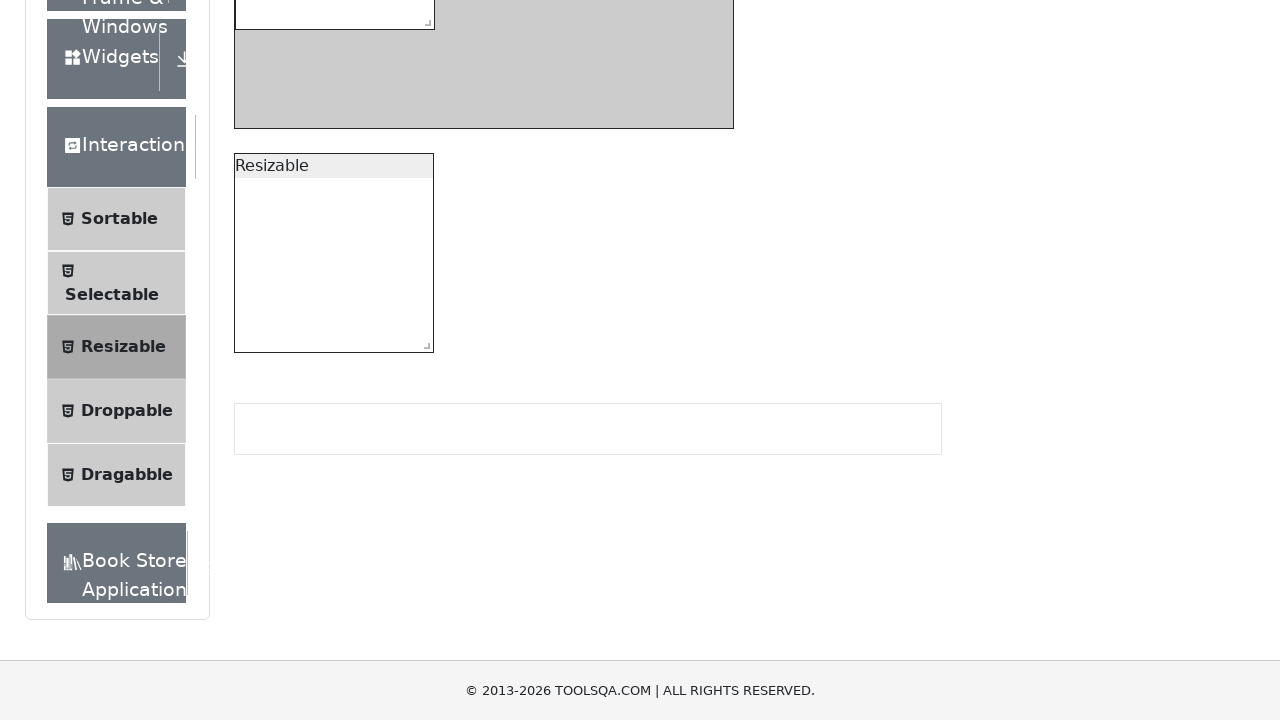

Pressed down mouse button on restricted box resize handle at (424, 19)
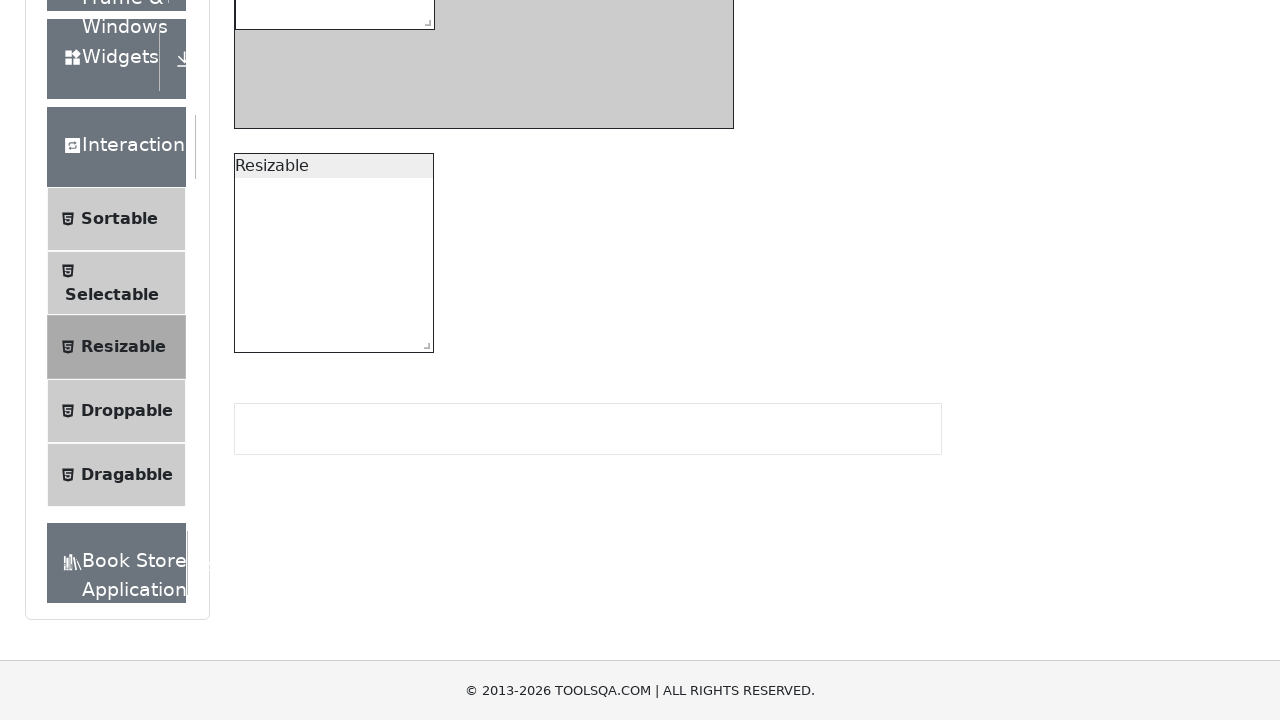

Dragged restricted box resize handle 300px right and 100px down at (724, 119)
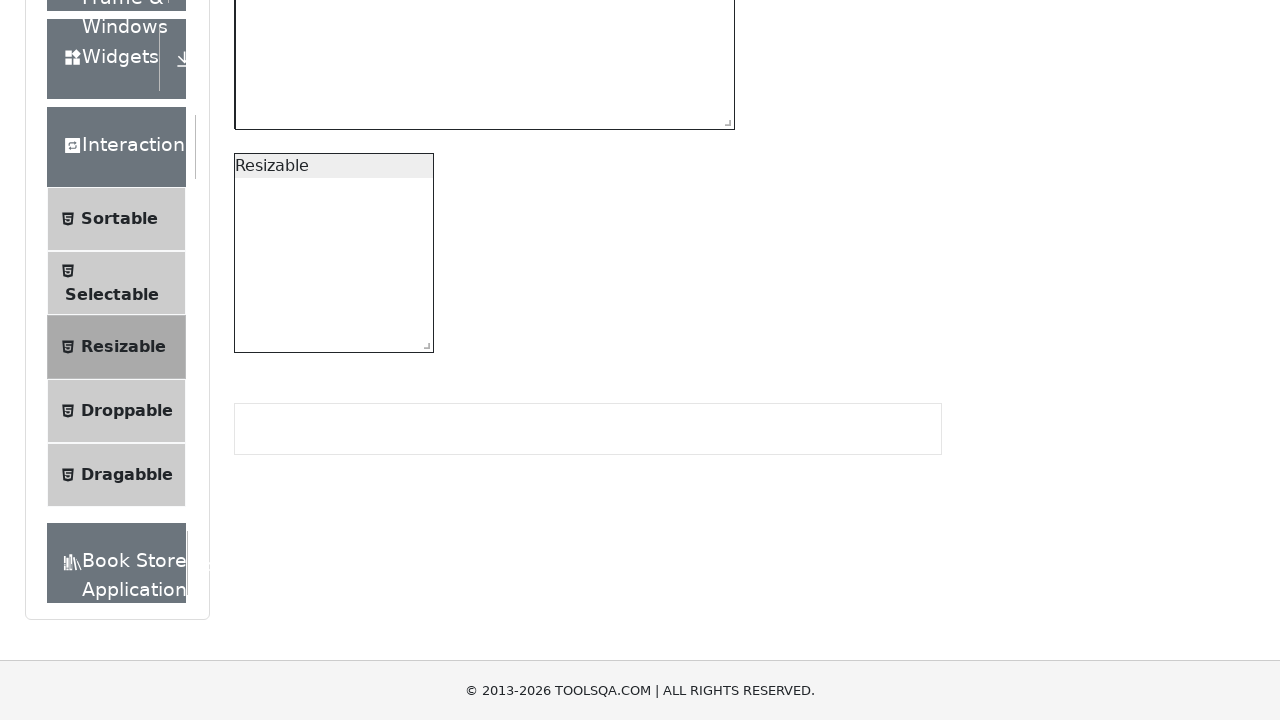

Released mouse button to complete restricted box resize at (724, 119)
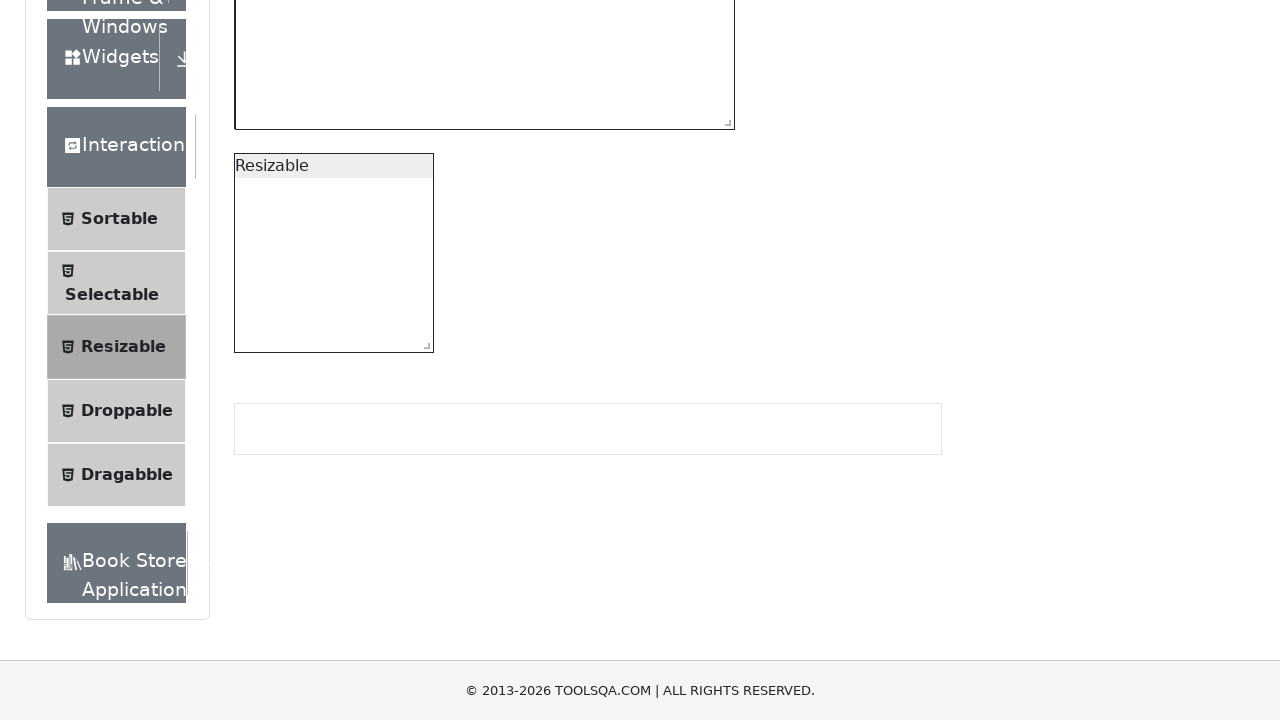

Scrolled down by 350, 250 pixels to view unrestricted box
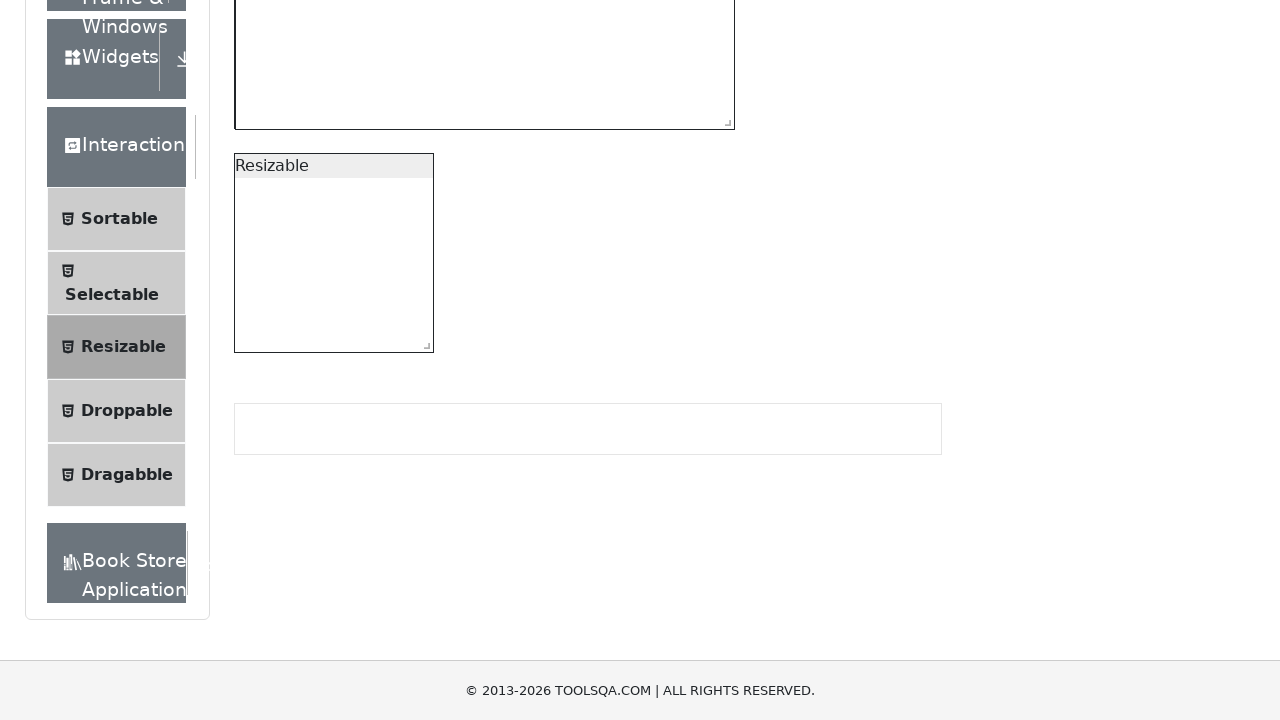

Located resize handle for unrestricted box
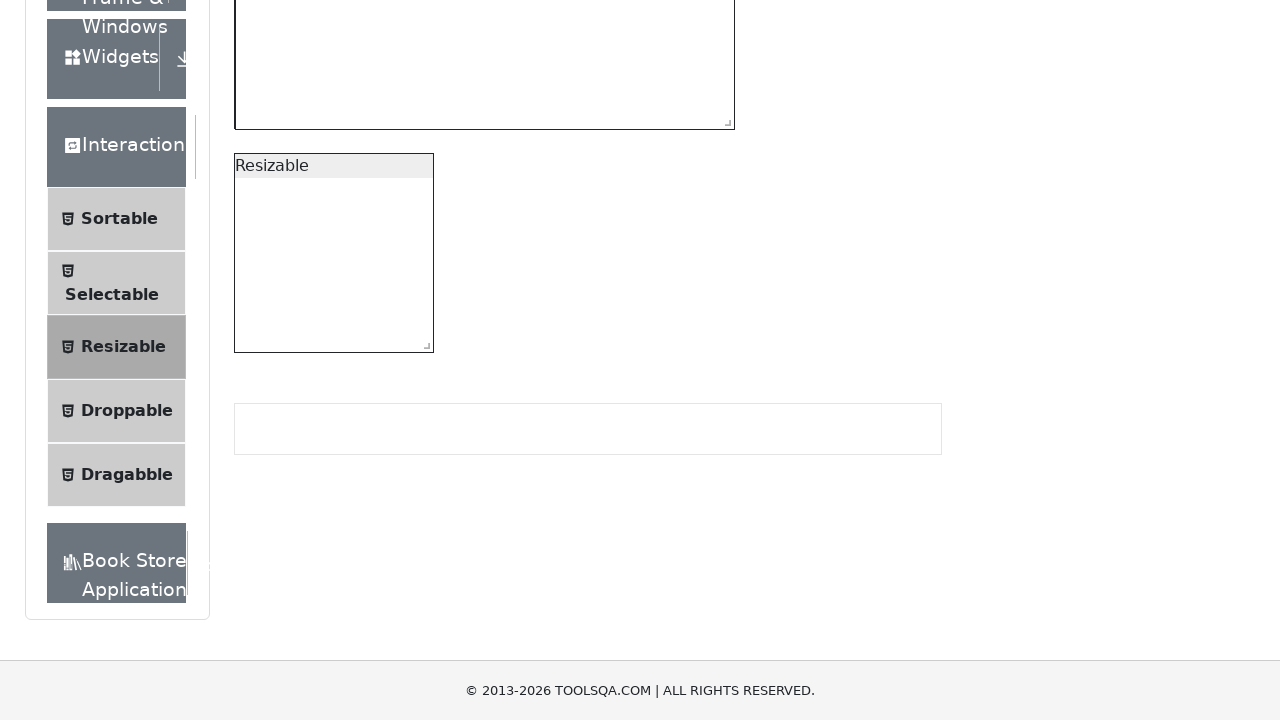

Moved mouse to center of unrestricted box resize handle at (423, 342)
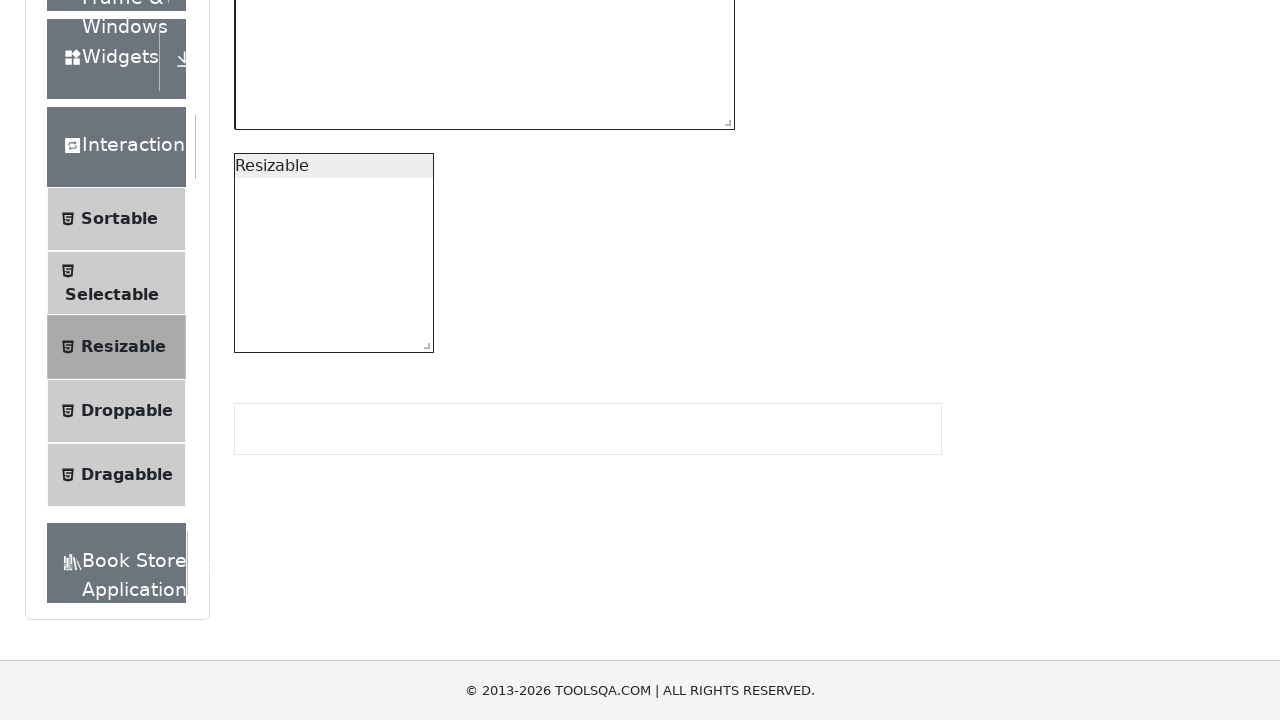

Pressed down mouse button on unrestricted box resize handle at (423, 342)
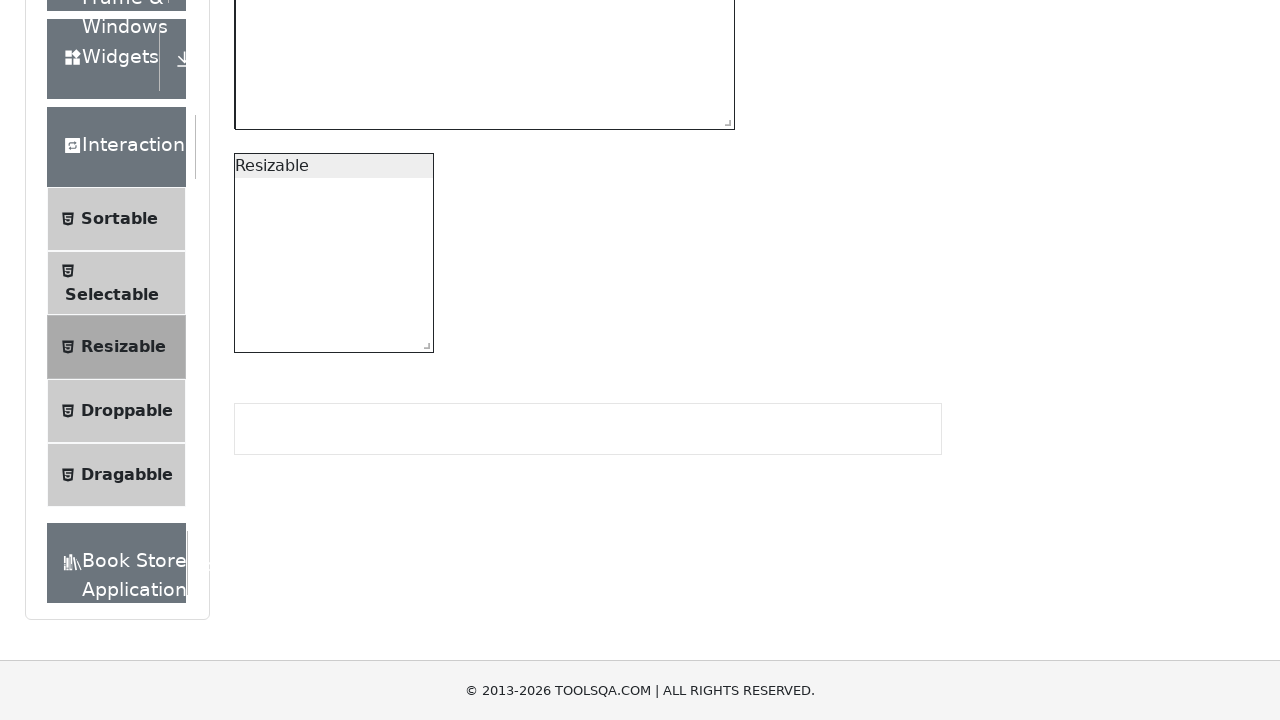

Dragged unrestricted box resize handle 300px right and 100px down at (723, 442)
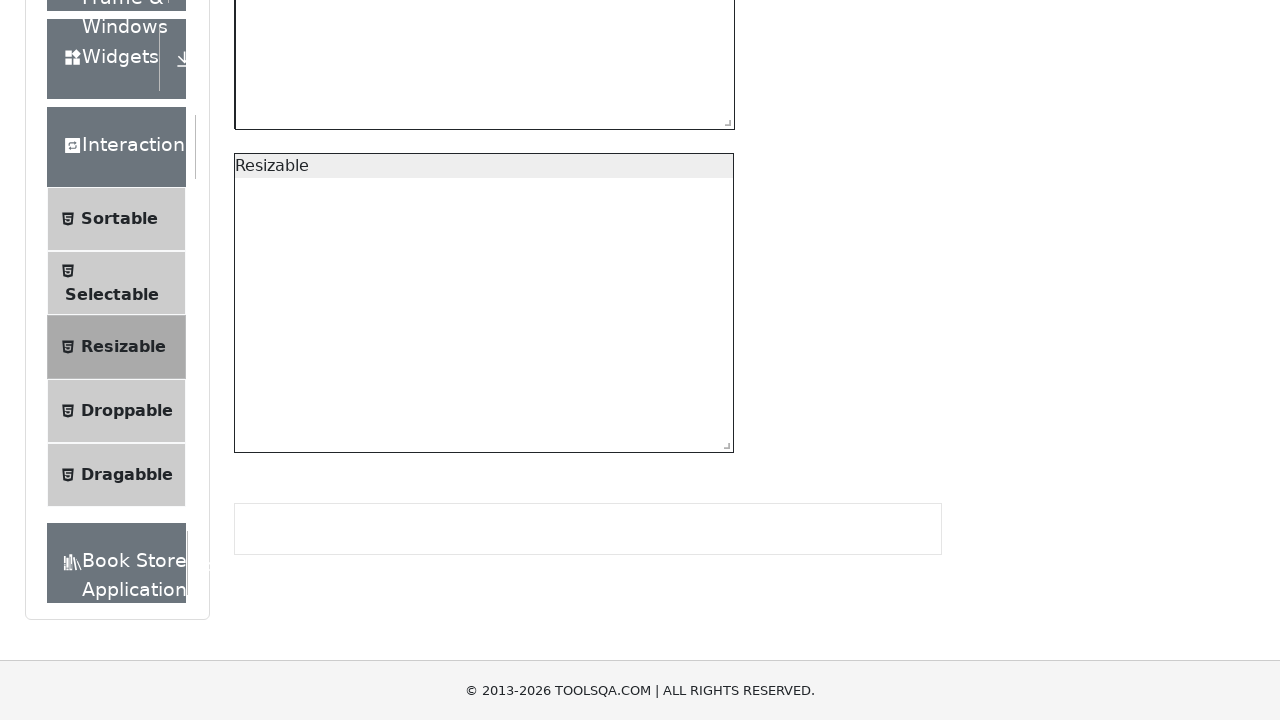

Released mouse button to complete unrestricted box resize at (723, 442)
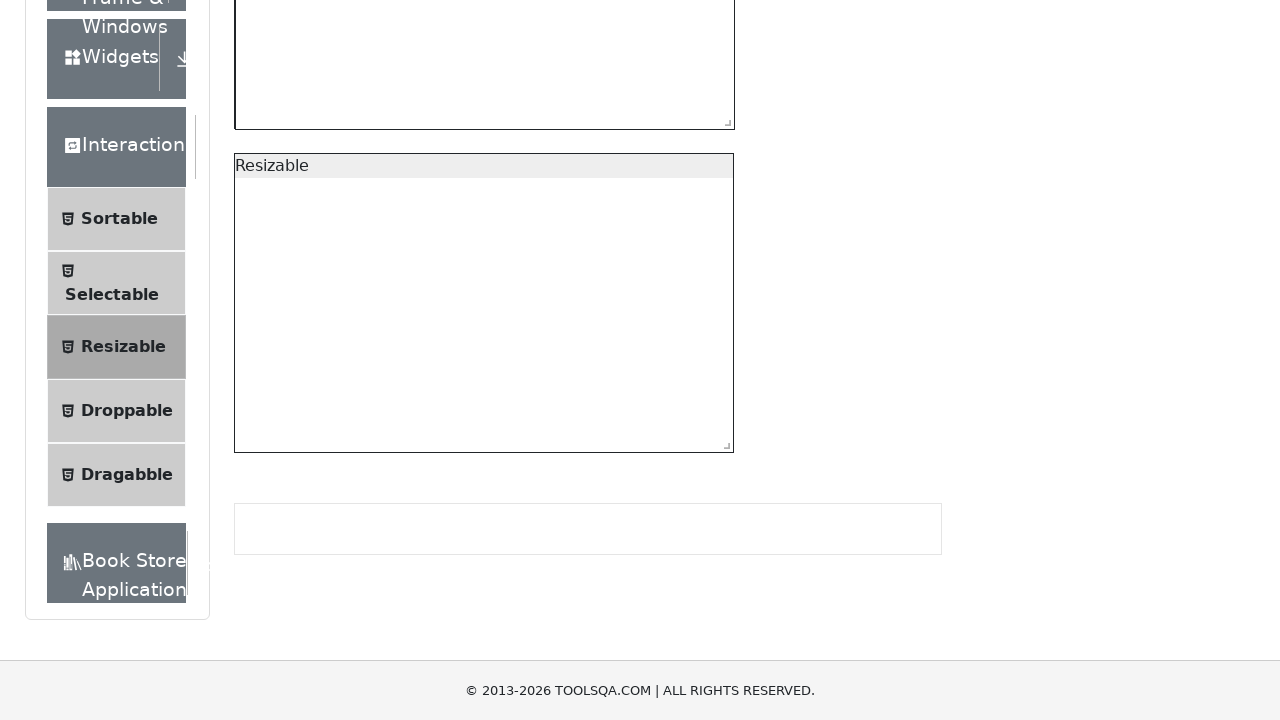

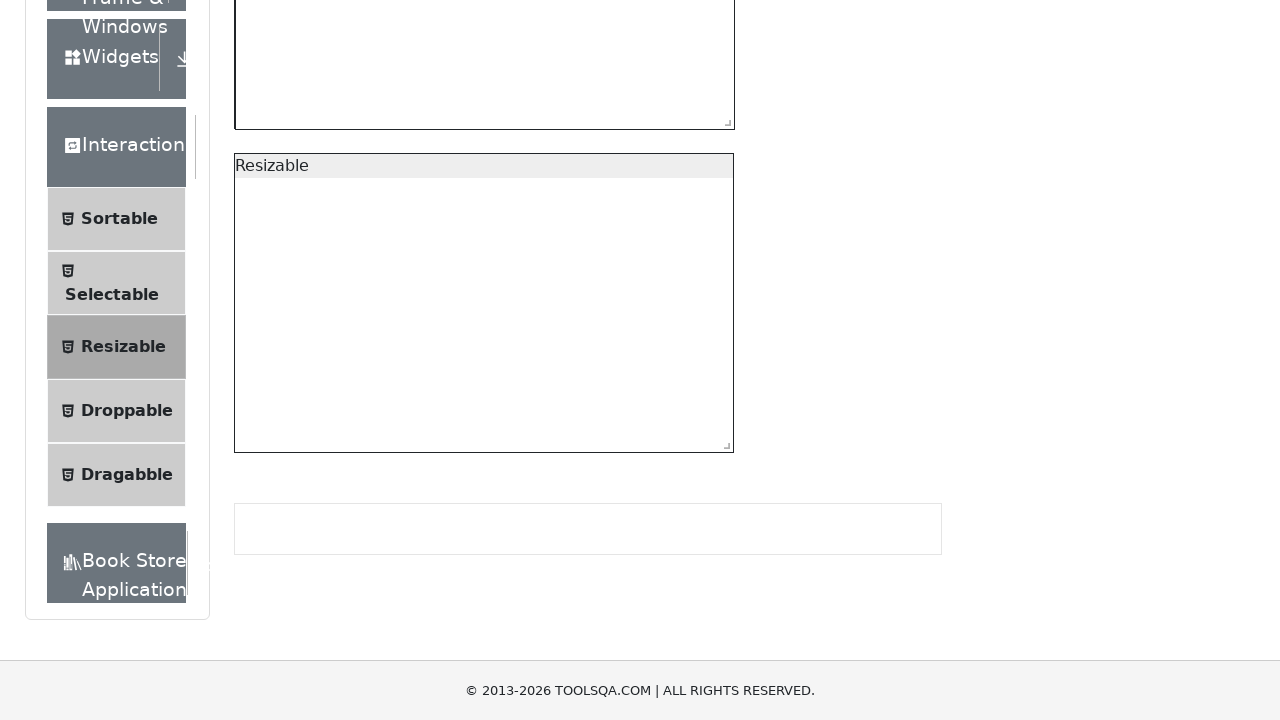